Navigates to rifle.com and waits for images to load on the page

Starting URL: https://www.rifle.com

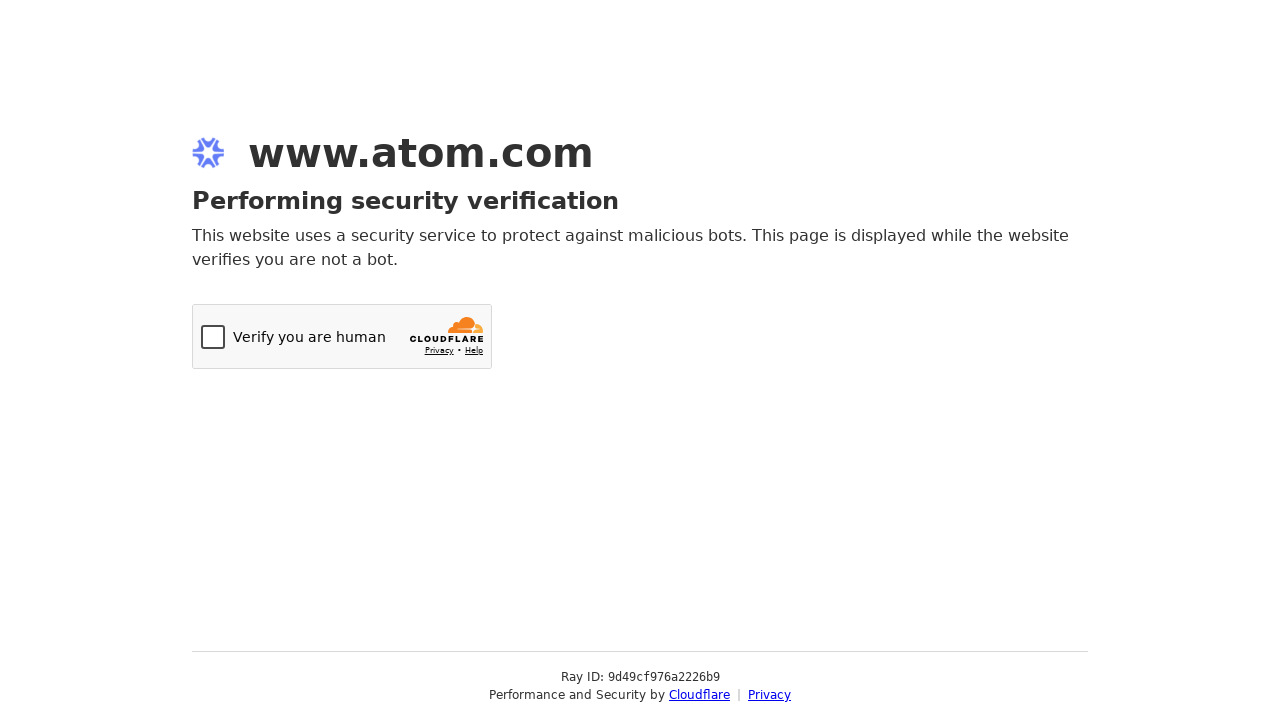

Navigated to https://www.rifle.com
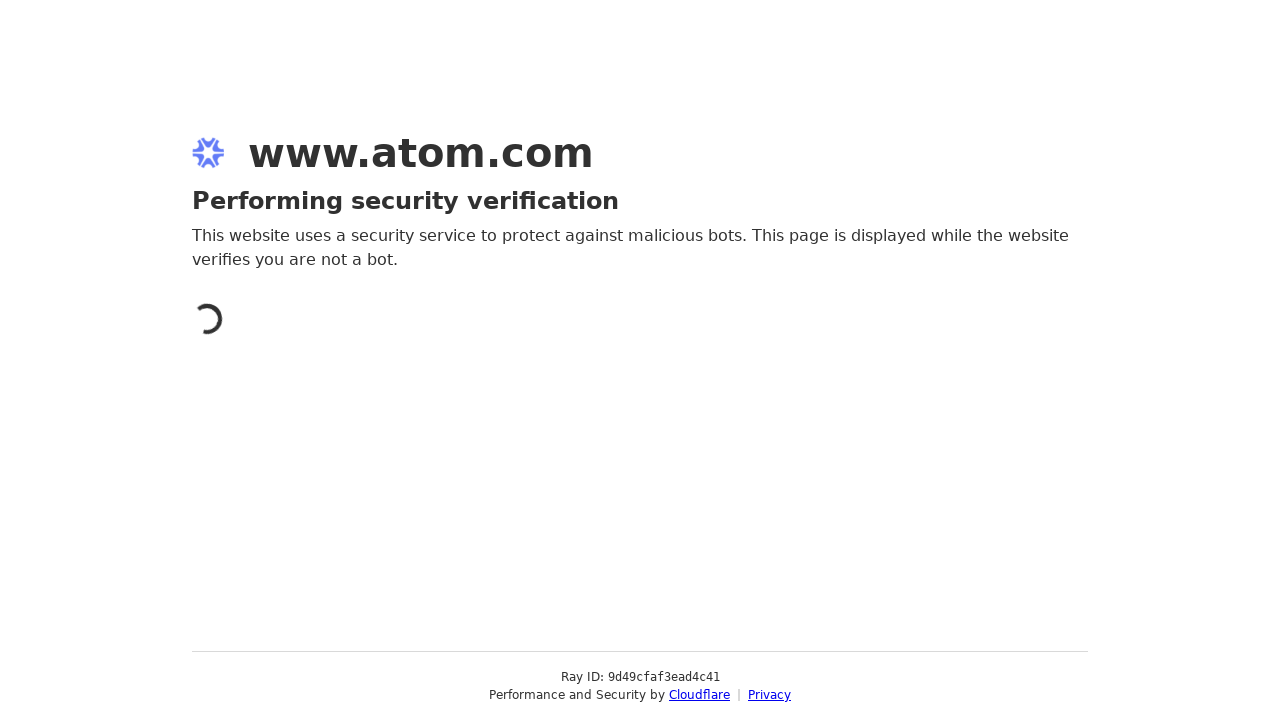

Waited for images to appear on the page
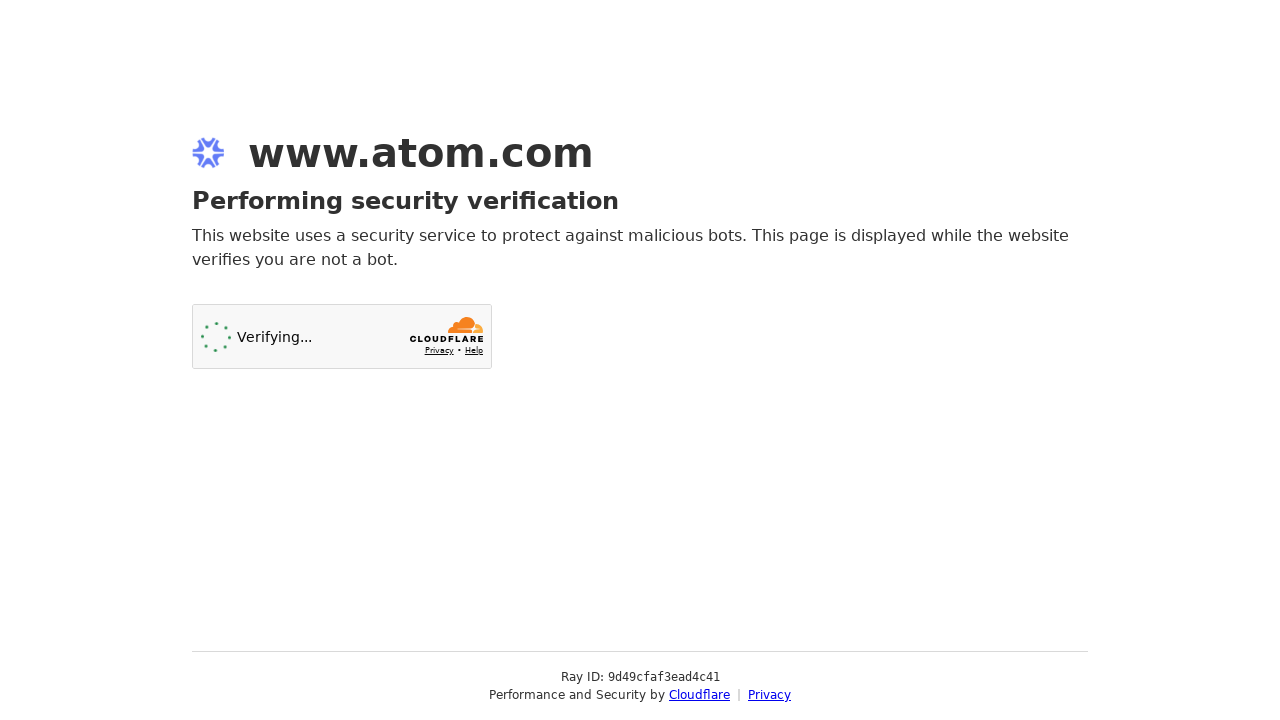

Waited for network to become idle, confirming all images loaded
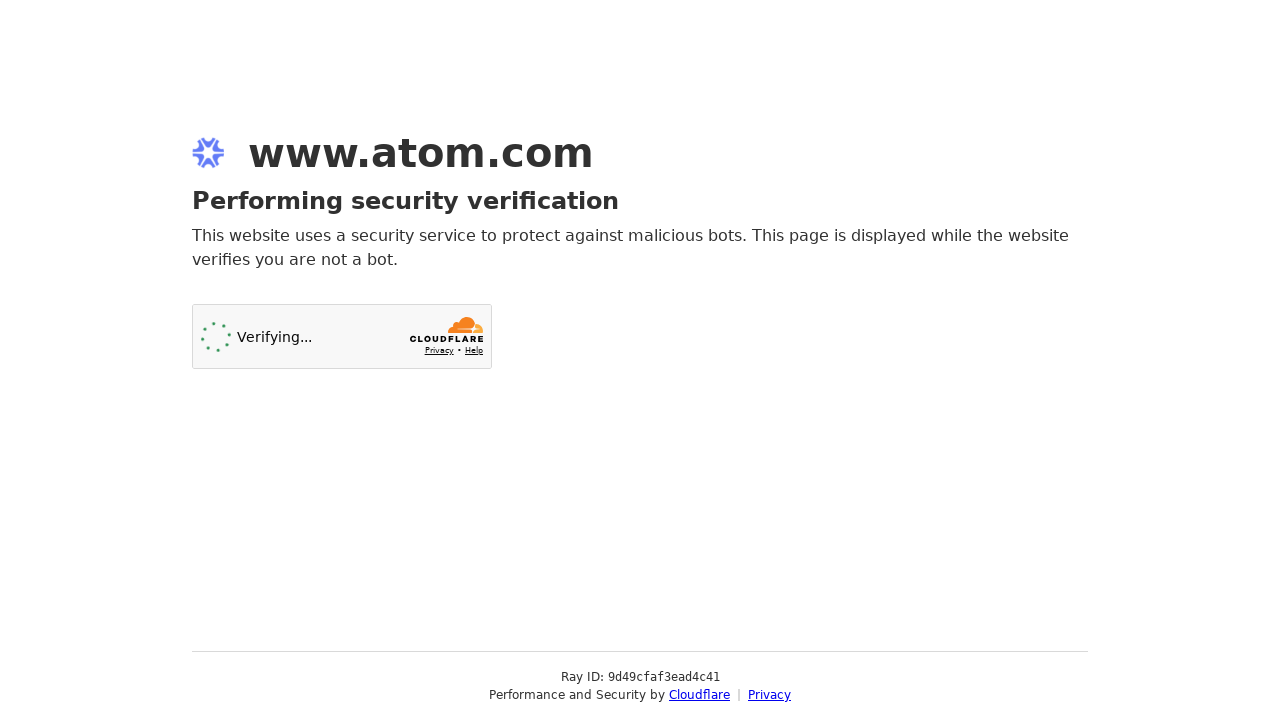

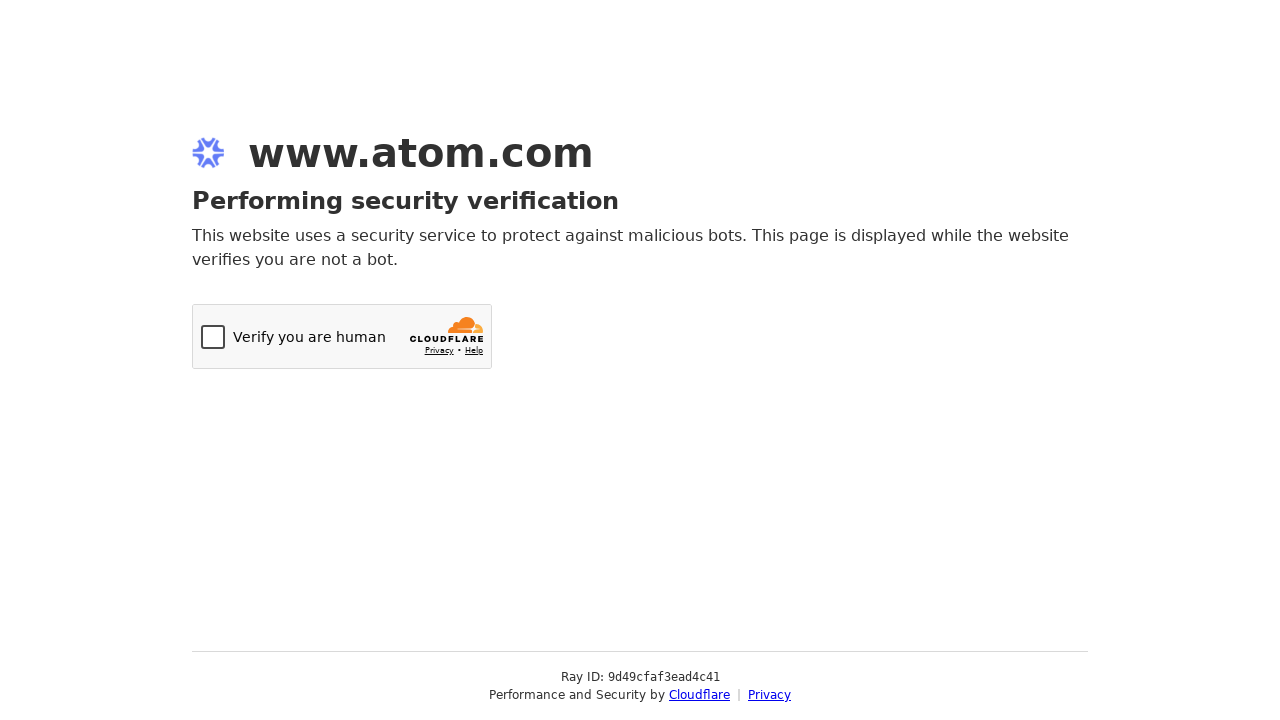